Tests the search functionality on a practice e-commerce site by typing "cu" in the search field and verifying that "Capsicum" appears in the search results.

Starting URL: https://rahulshettyacademy.com/seleniumPractise/#/

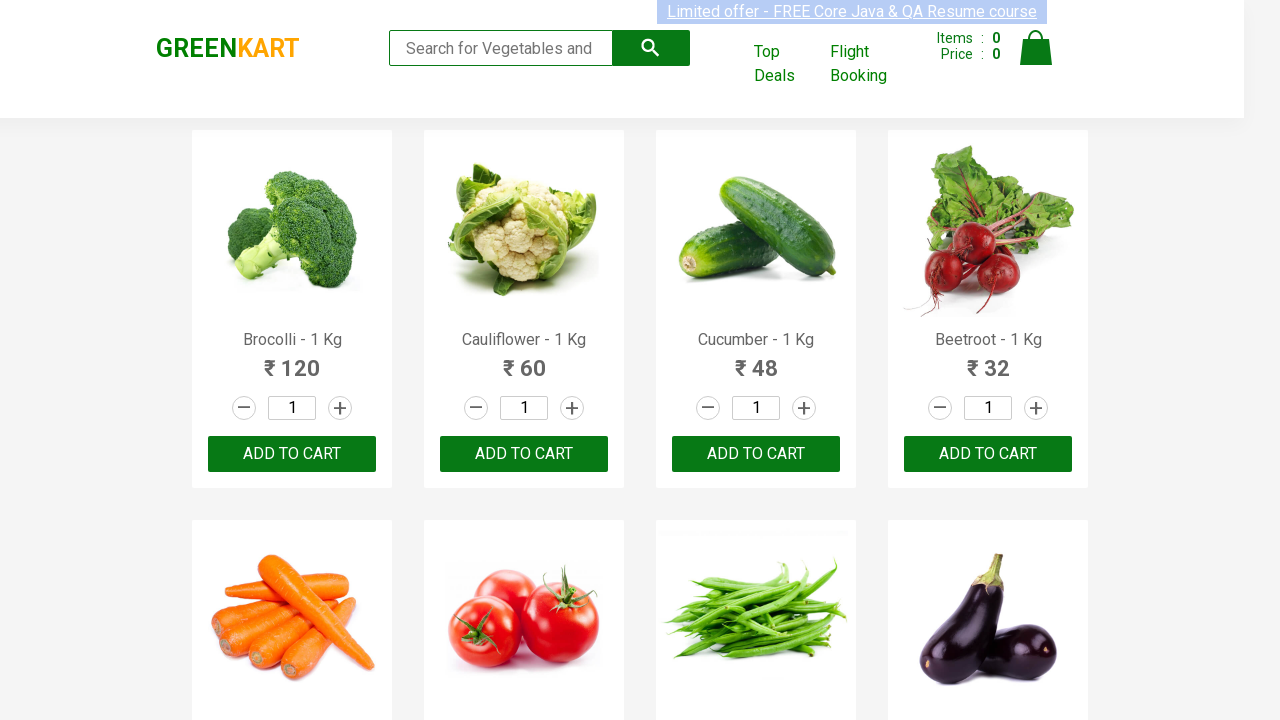

Typed 'cu' in the search field on .search-keyword
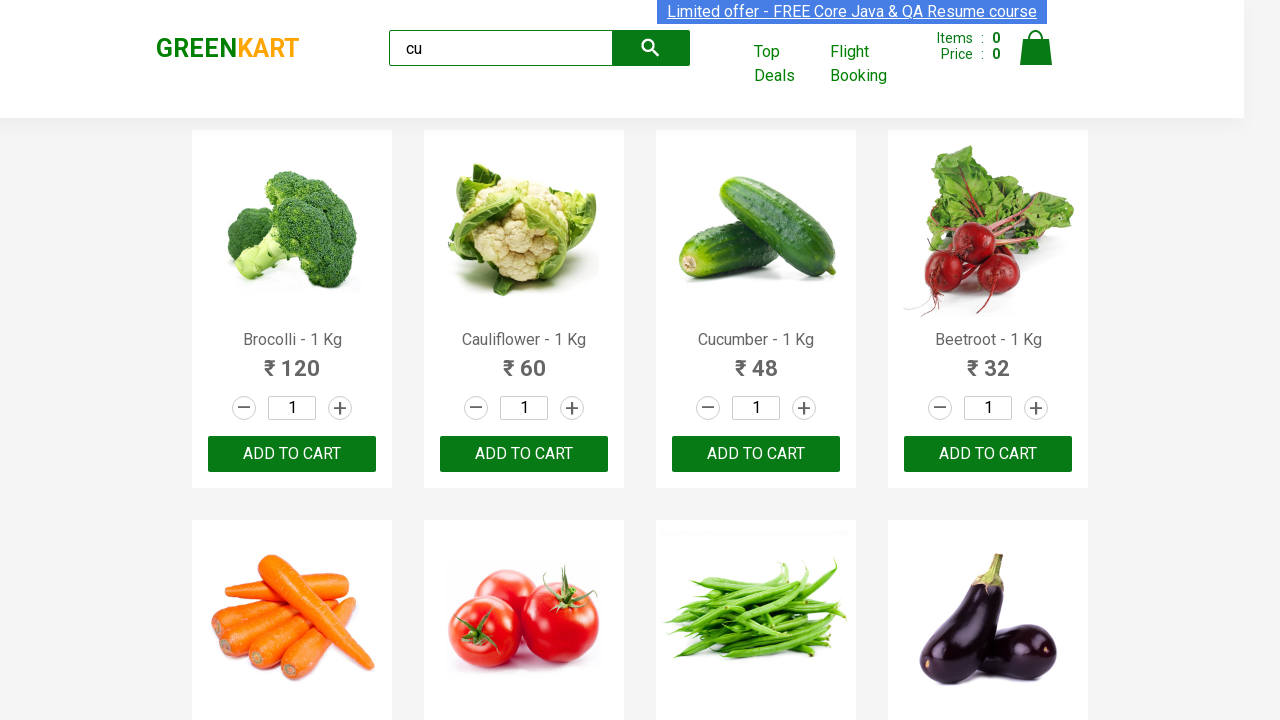

Waited 4 seconds for search results to load
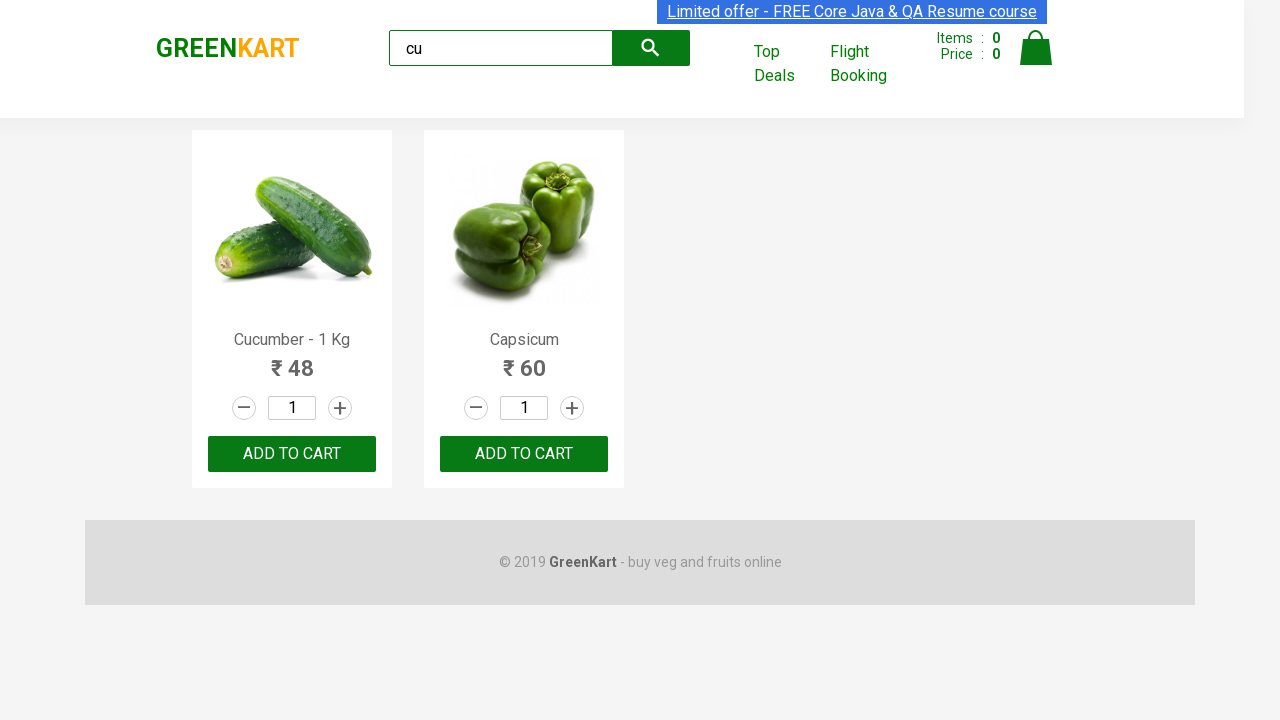

Located the product name element for the second product
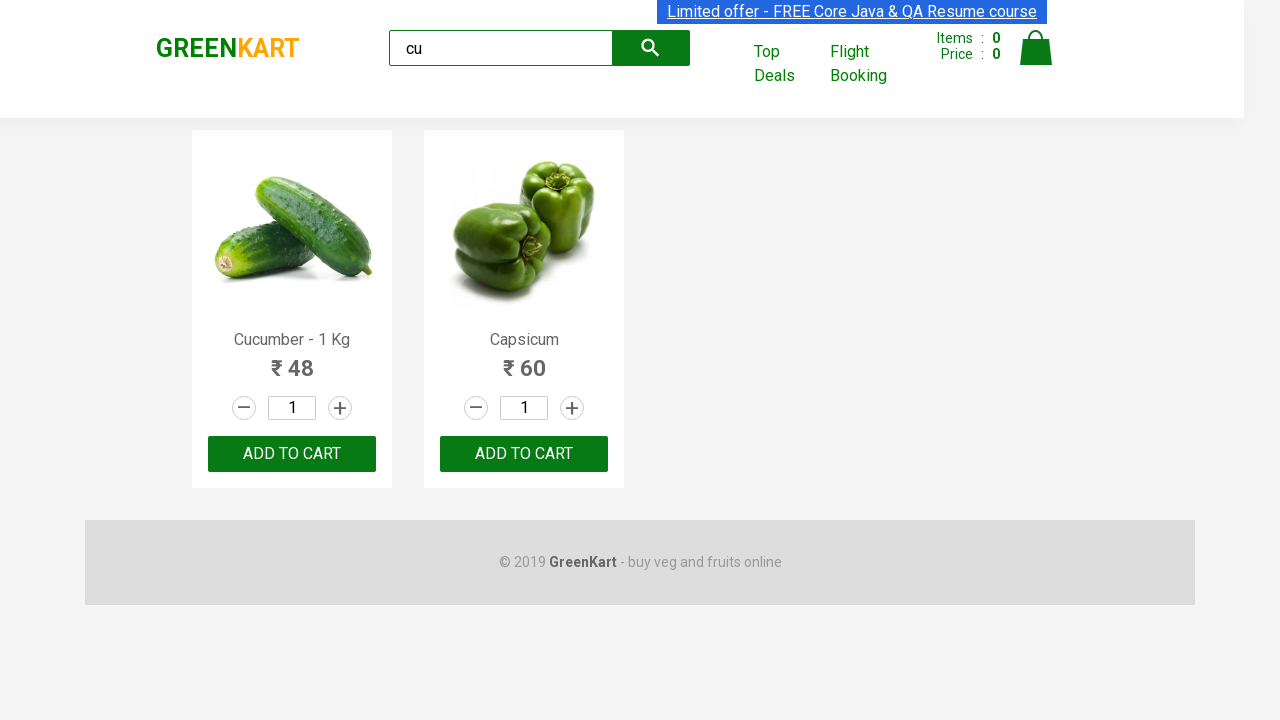

Waited for the product name selector to be visible
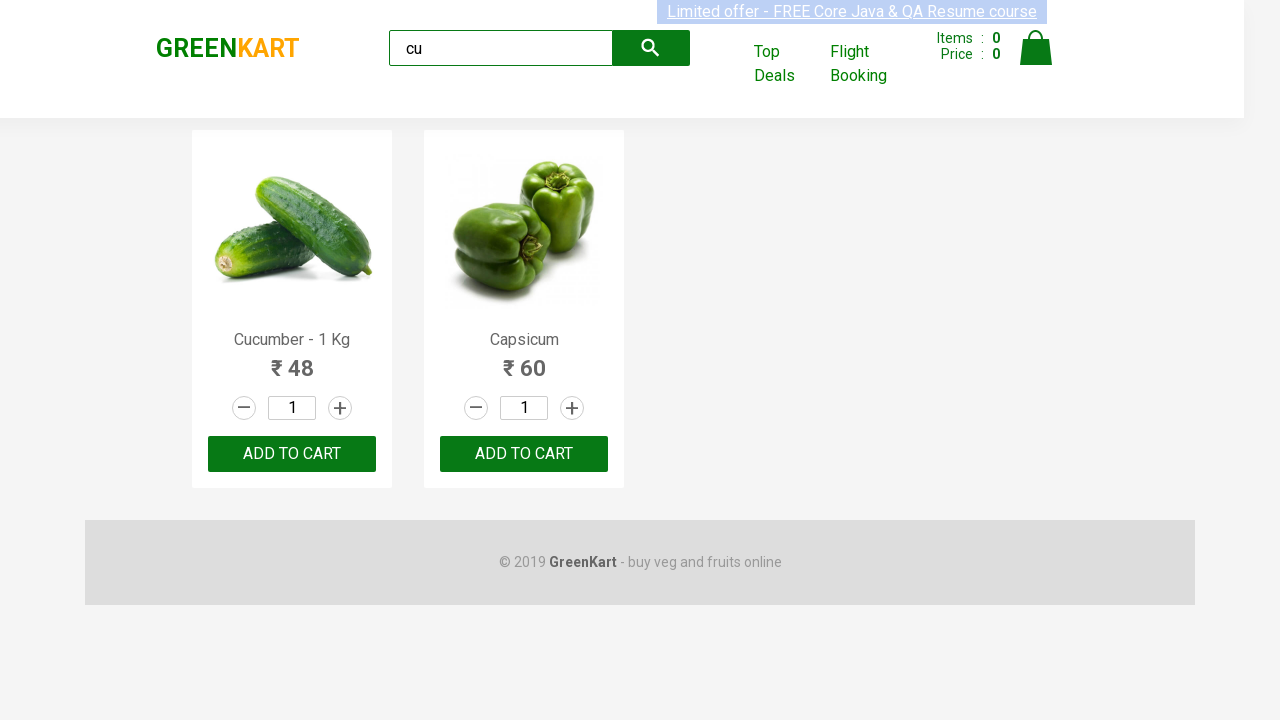

Verified that the product name is 'Capsicum'
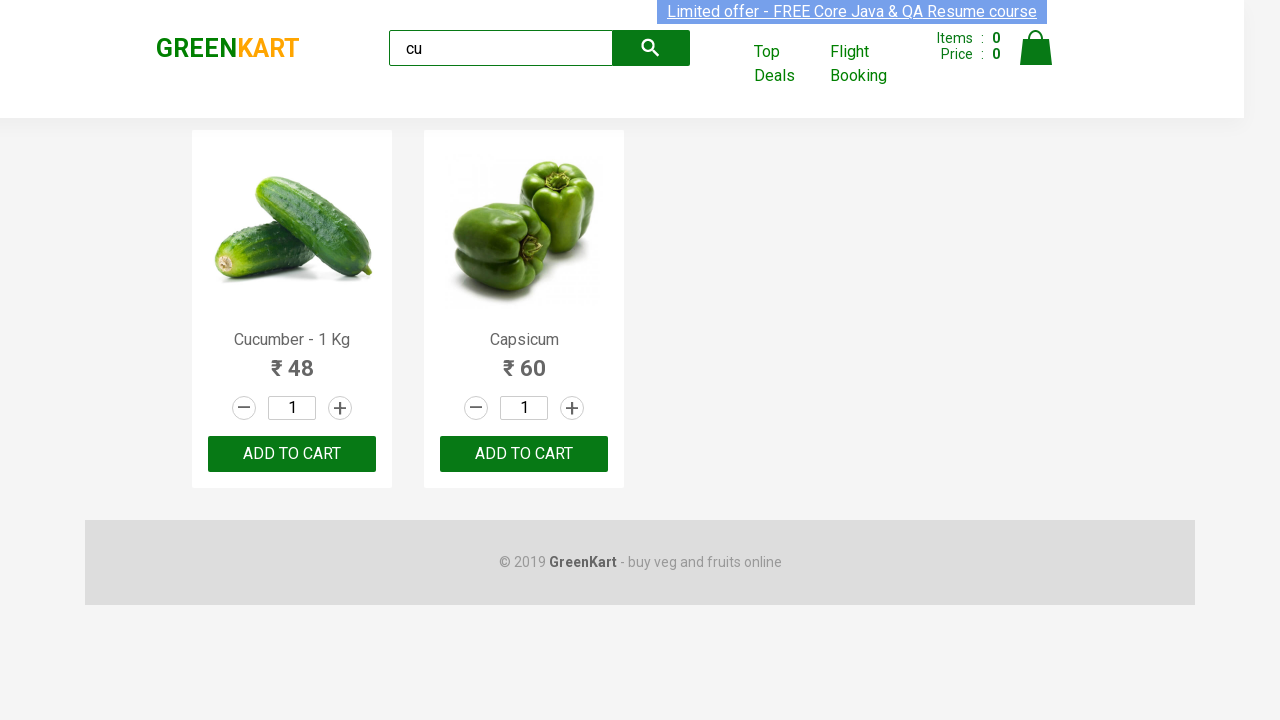

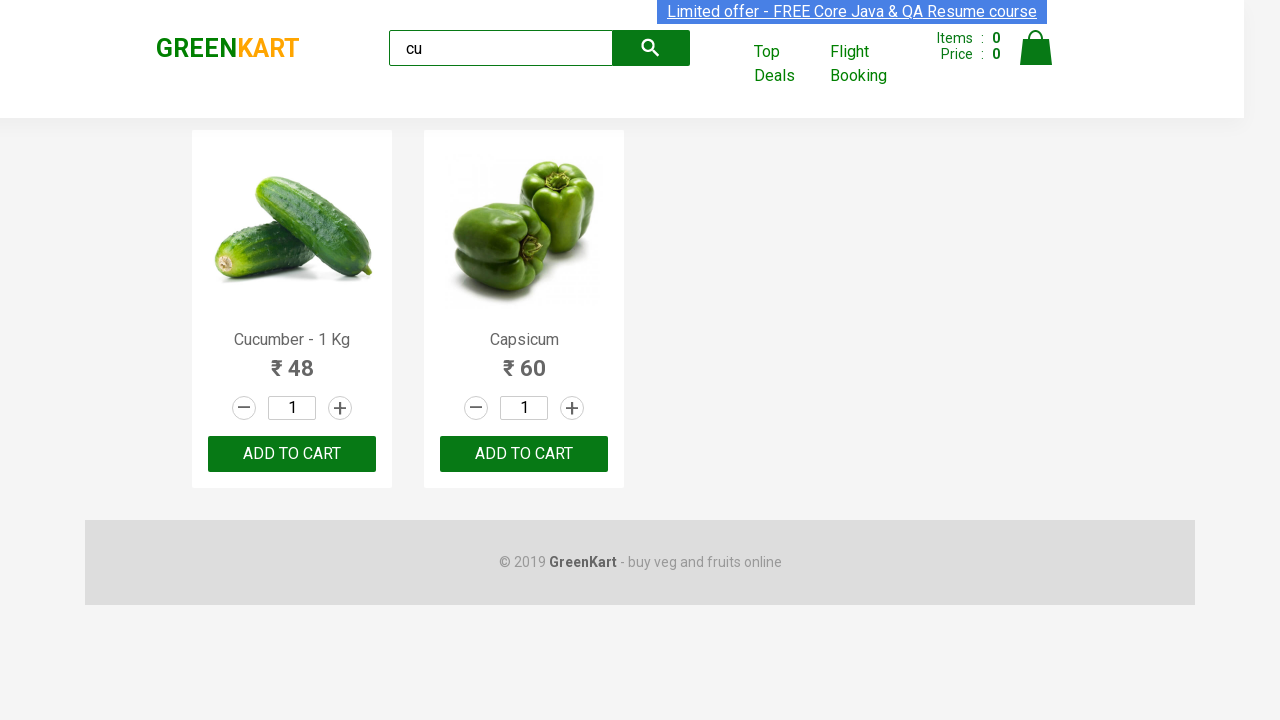